Tests the KEGG BLAST protein sequence search form by entering a protein sequence and max results parameter, then submitting the form to perform a search.

Starting URL: http://www.genome.jp/tools-bin/search_sequence?prog=blastp

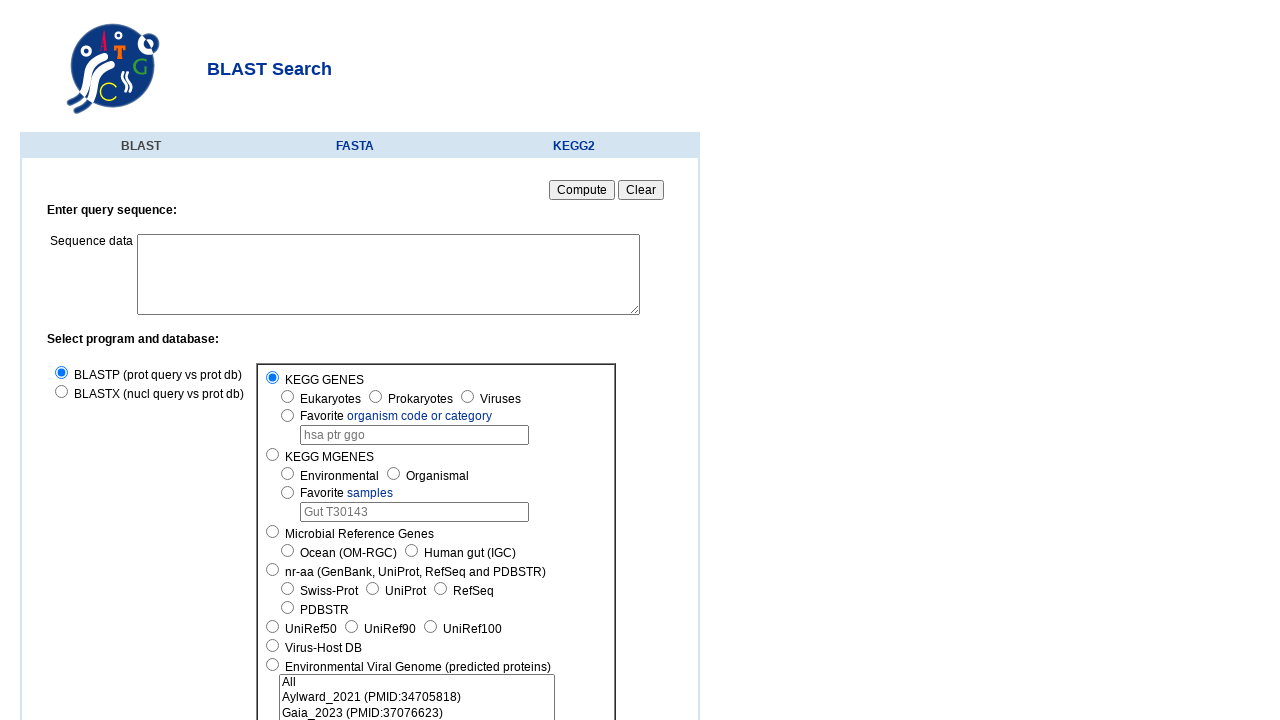

Filled protein sequence textarea with sample amino acid sequence on textarea[name='sequence']
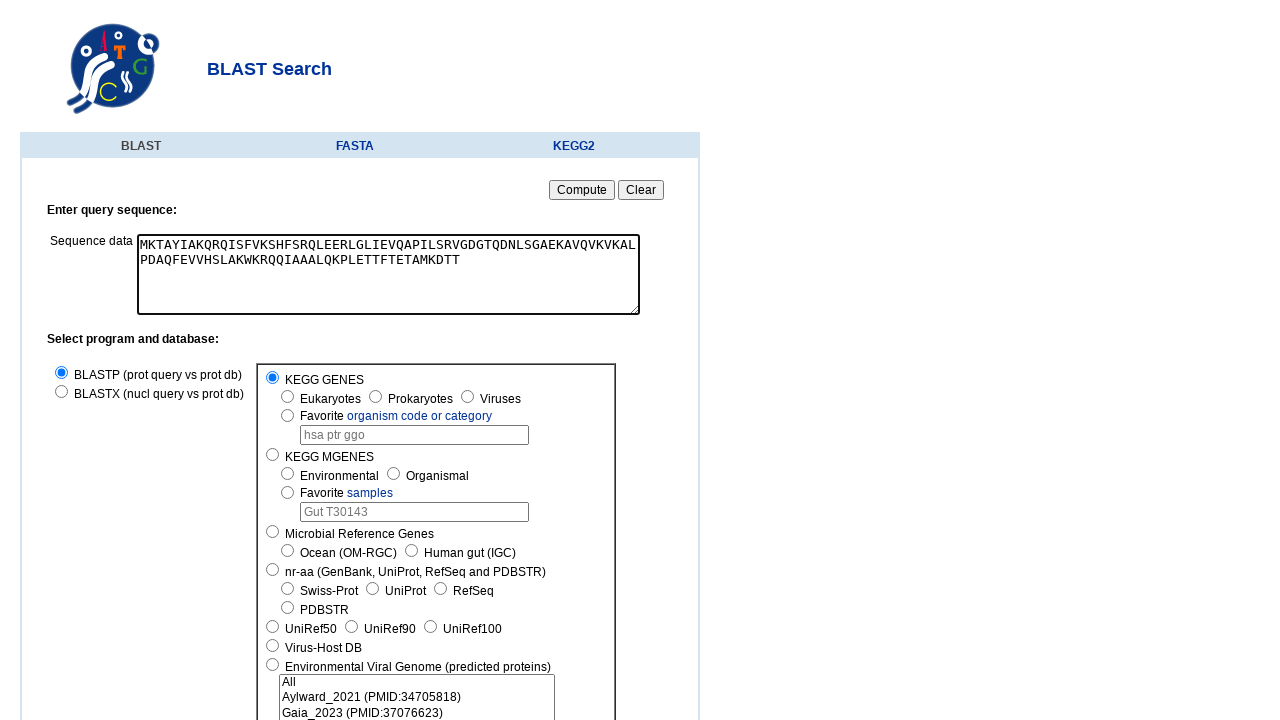

Set max results parameter to 10 on input[name='V_value']
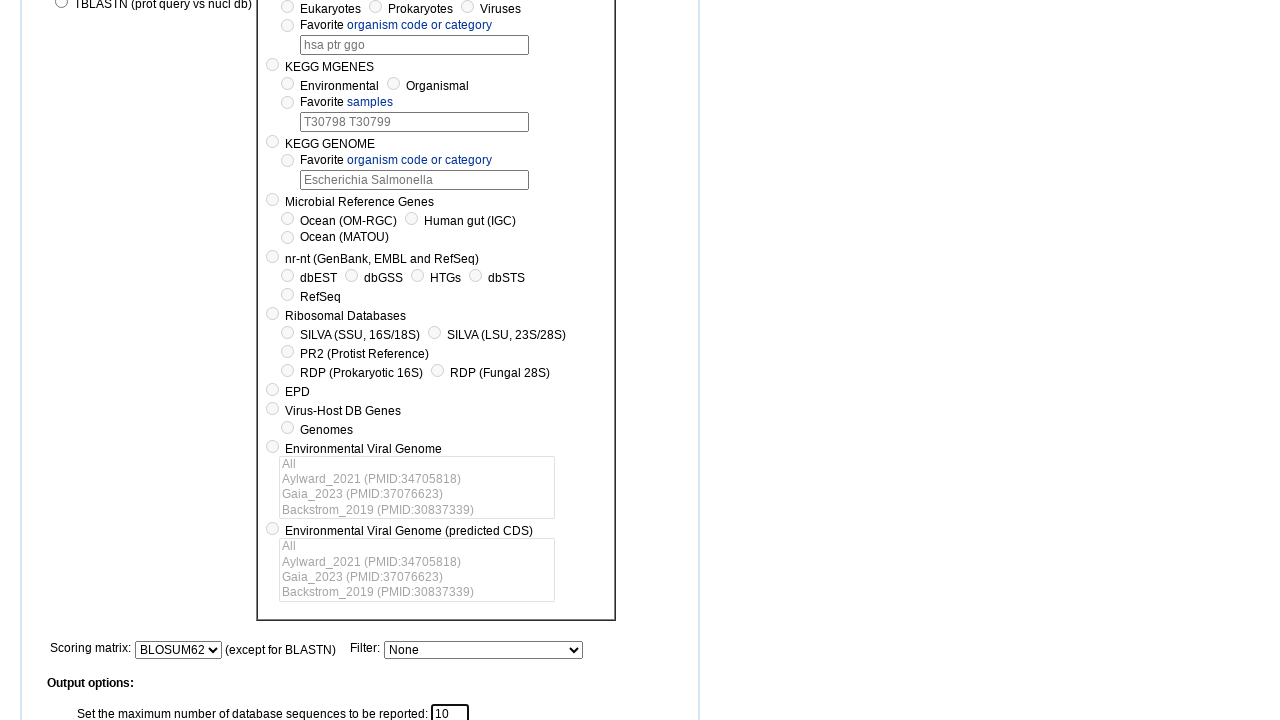

Clicked submit button to execute KEGG BLAST protein sequence search at (582, 190) on input[type='submit']
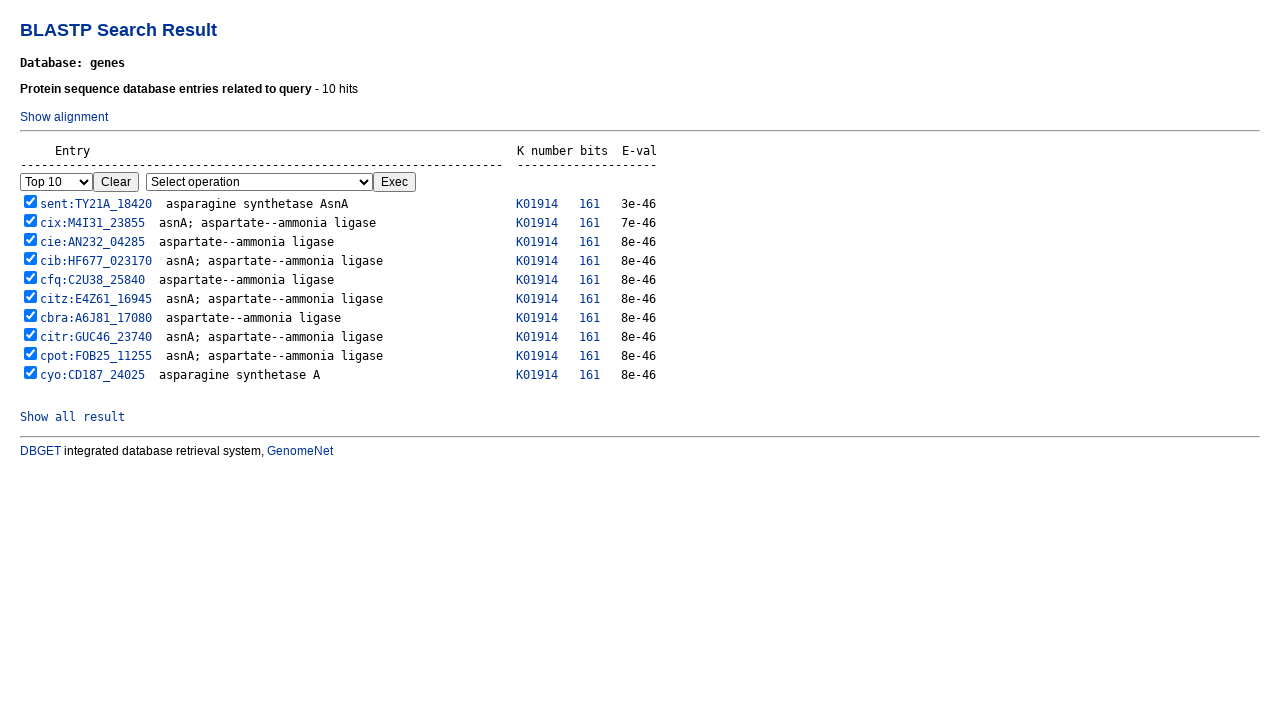

Search results loaded successfully
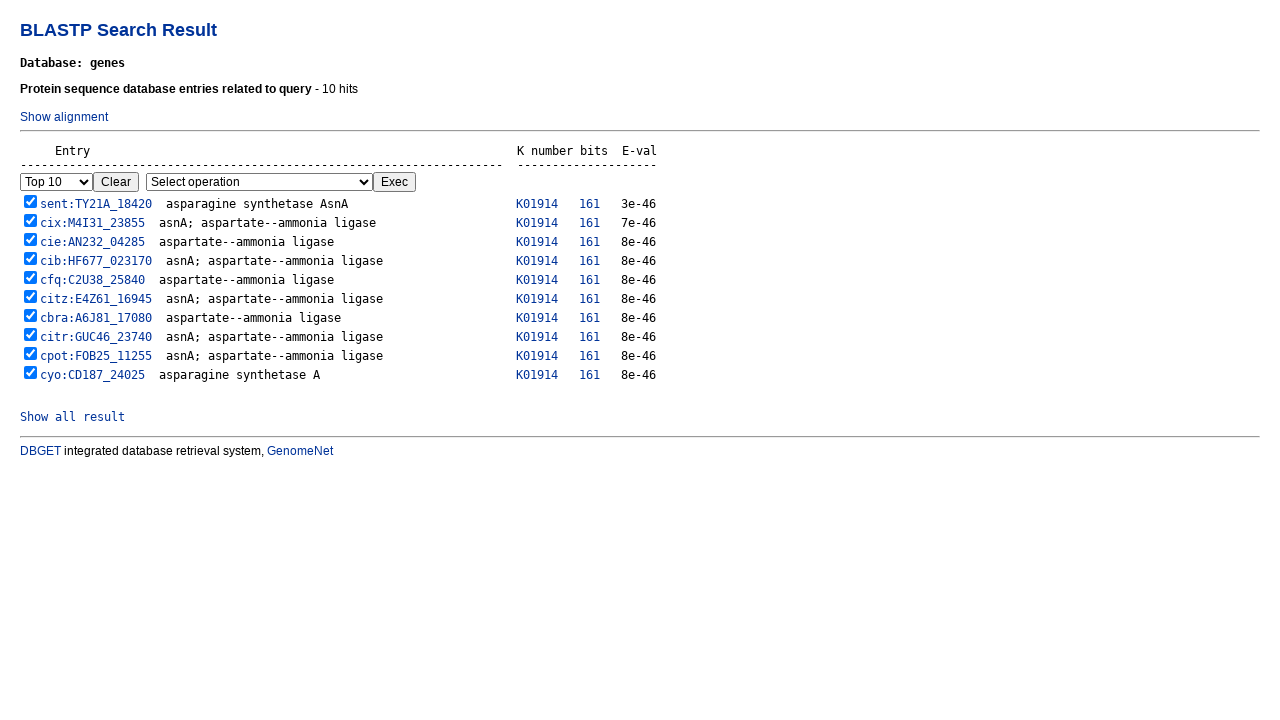

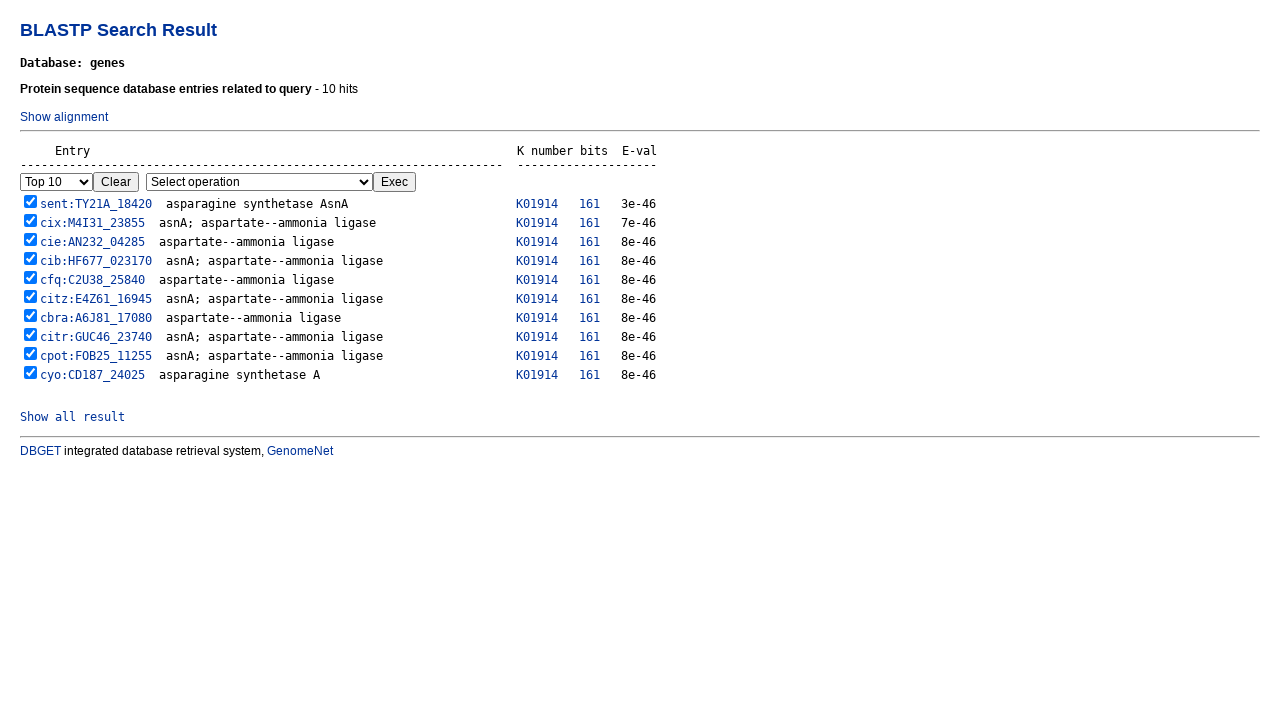